Tests that leading and trailing spaces are trimmed when saving a todo edit

Starting URL: https://todomvc.com/examples/typescript-angular/#/

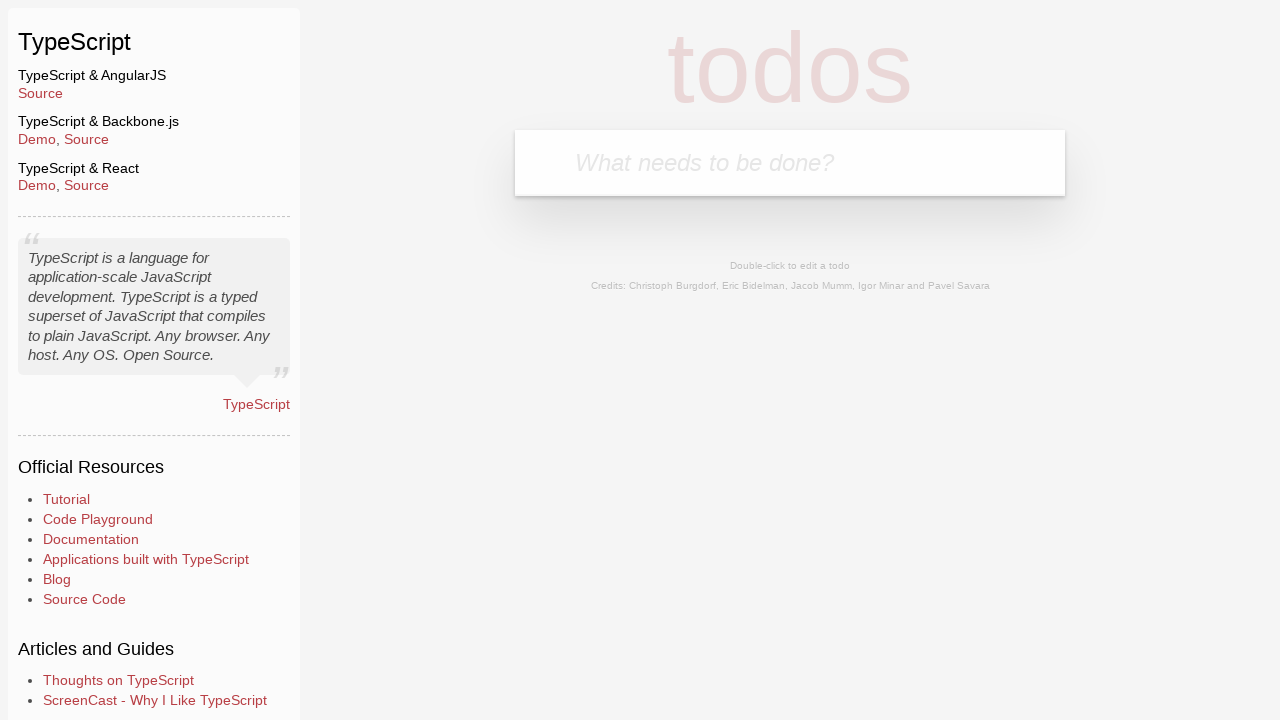

Filled new todo input with 'Lorem' on .new-todo
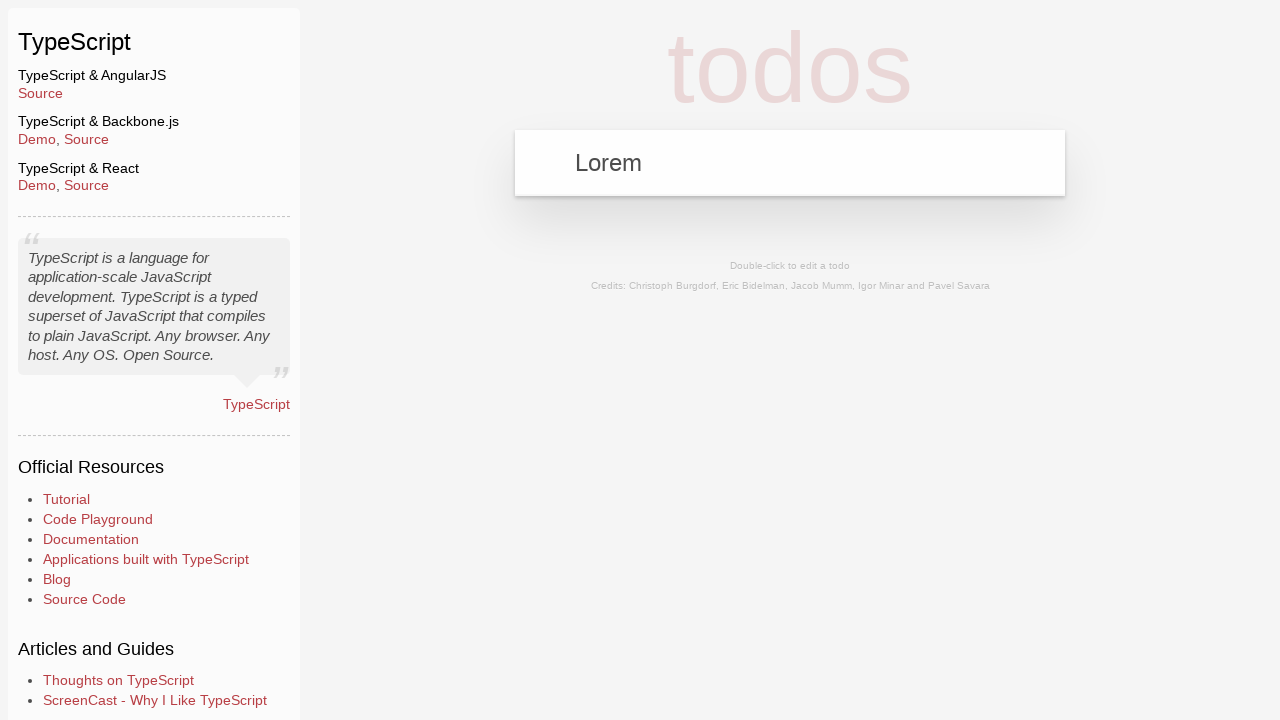

Pressed Enter to add todo on .new-todo
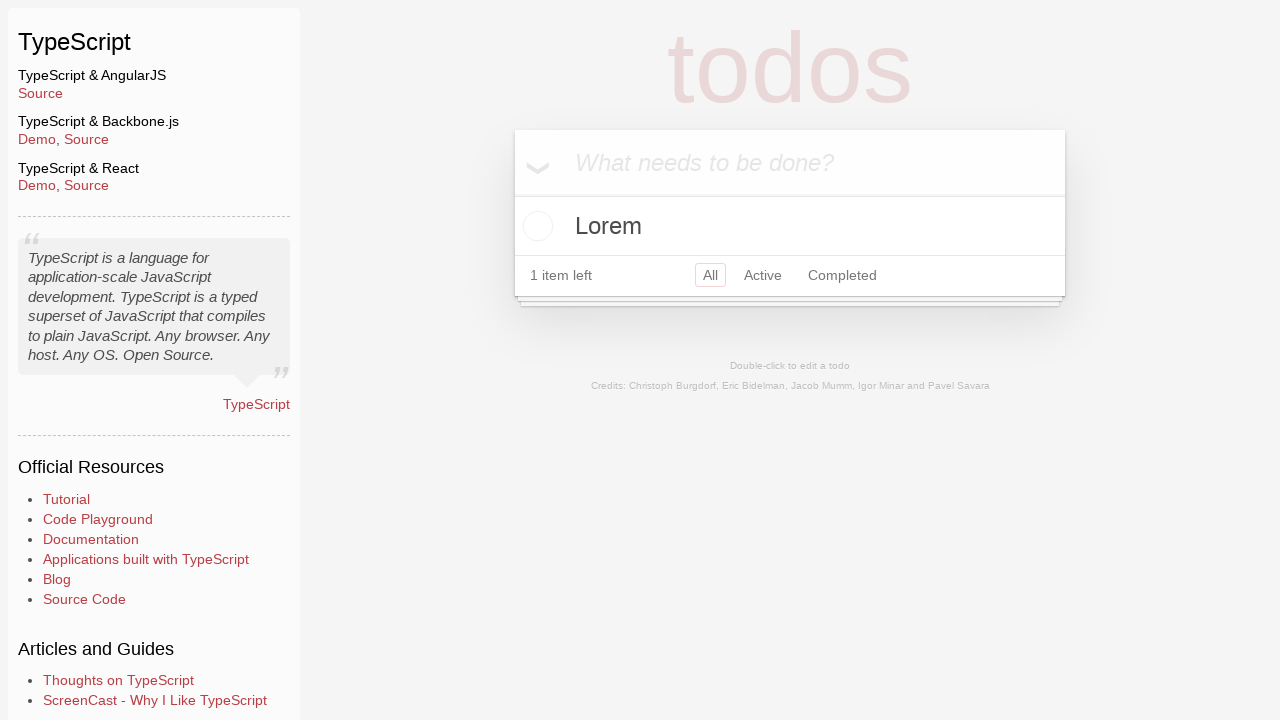

Double-clicked todo to enter edit mode at (790, 226) on text=Lorem
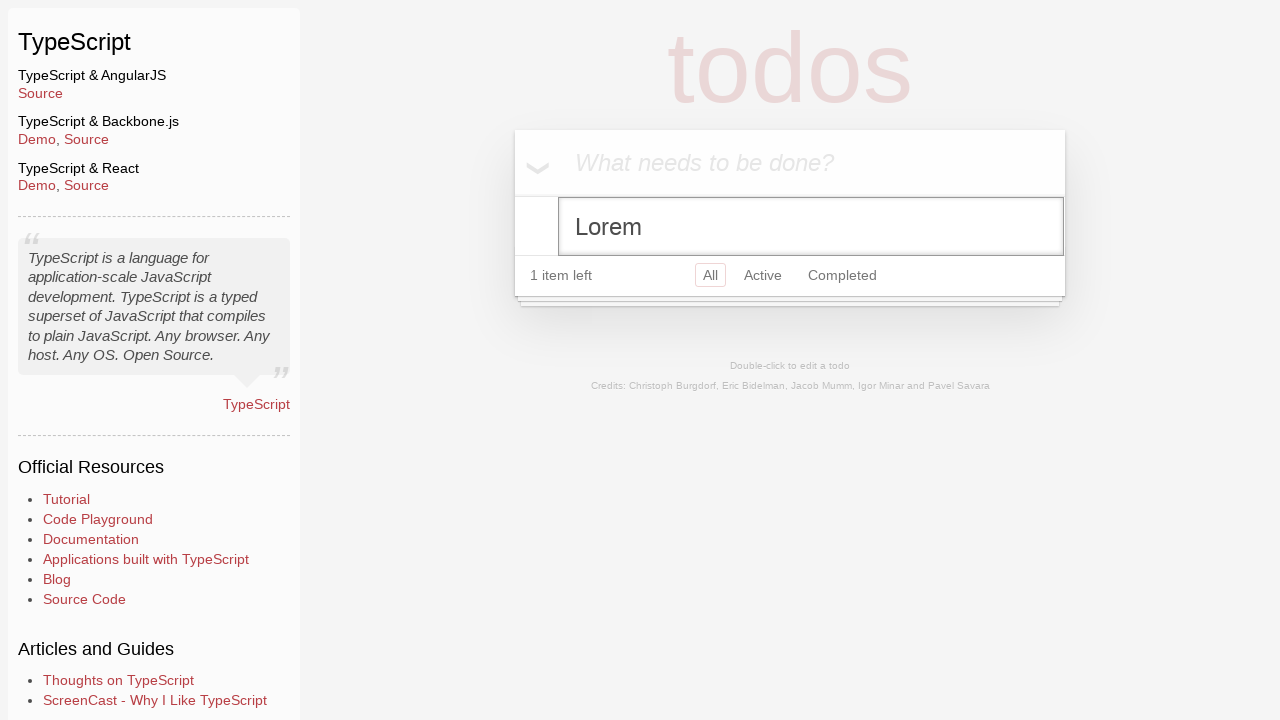

Filled edit field with '   Ipsum   ' (text with leading and trailing spaces) on .edit
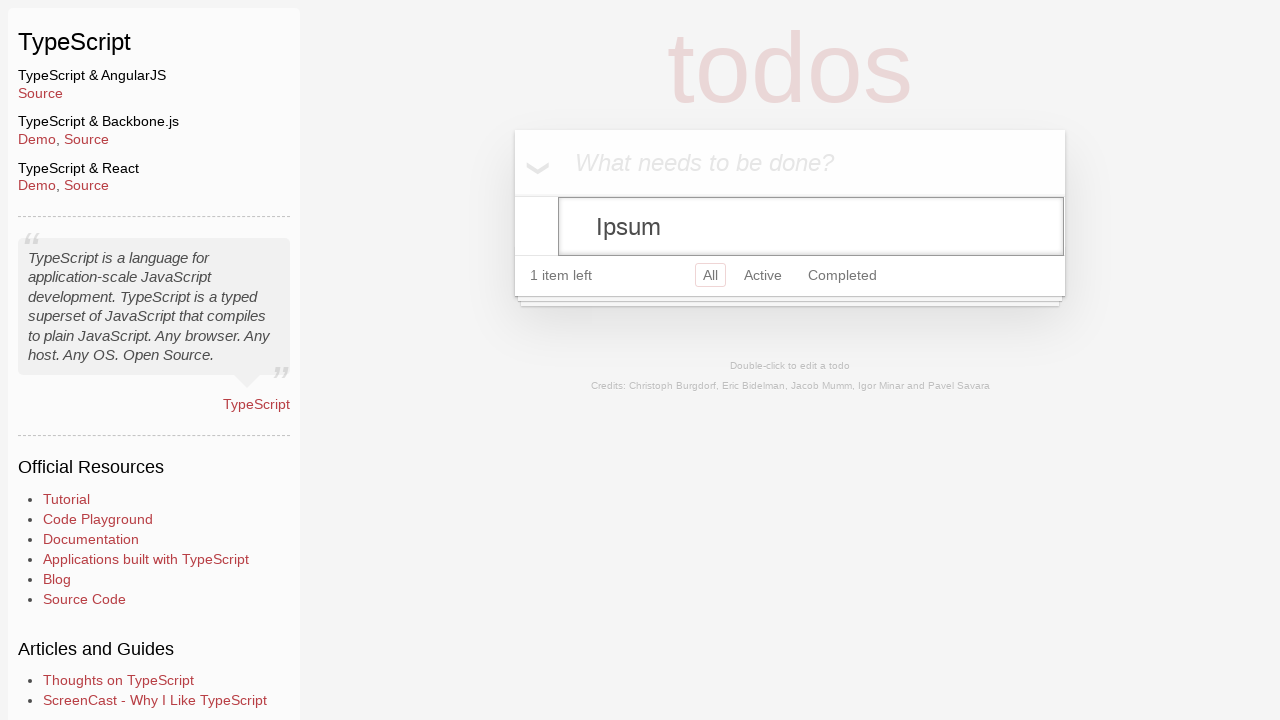

Blurred edit field to save changes
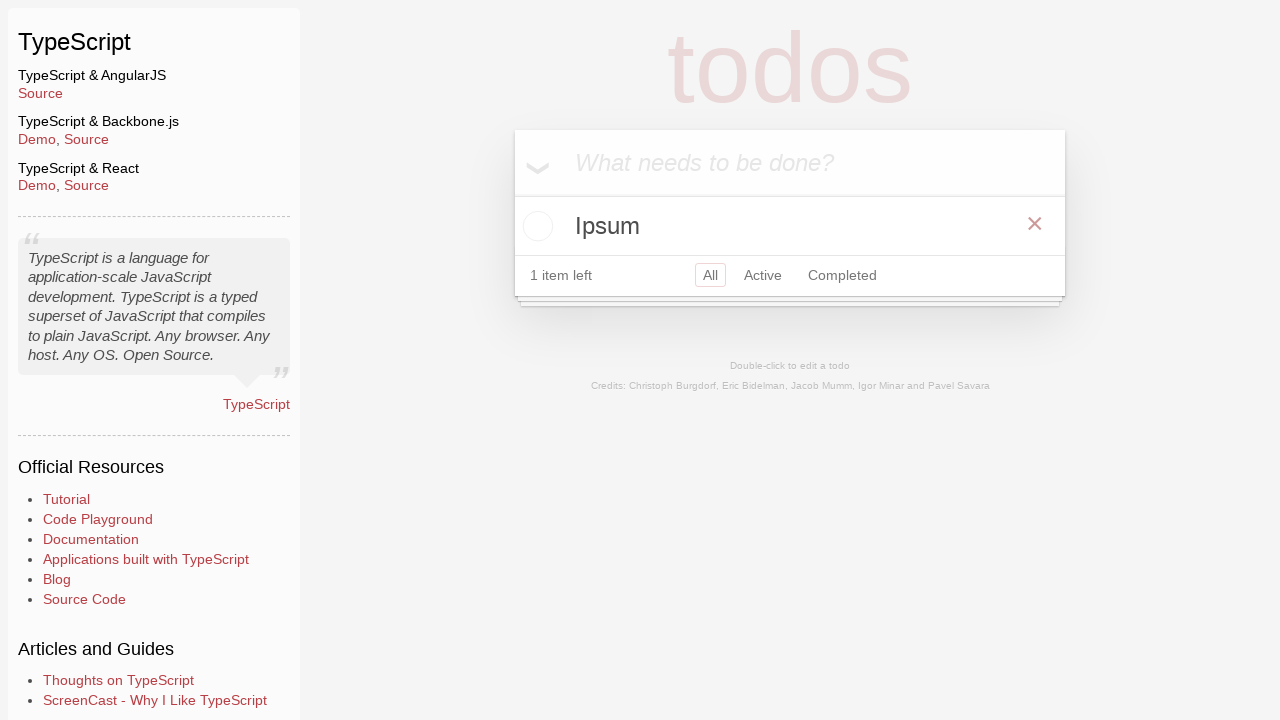

Verified that trimmed text 'Ipsum' is visible (spaces removed)
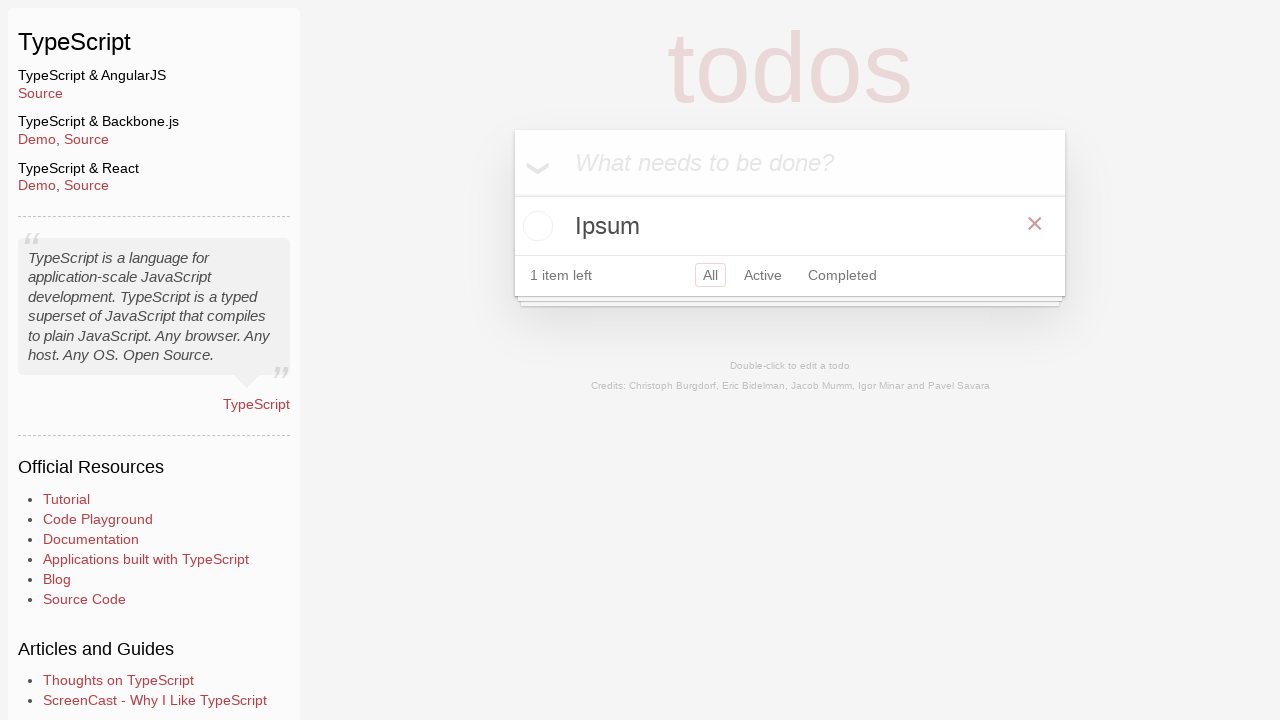

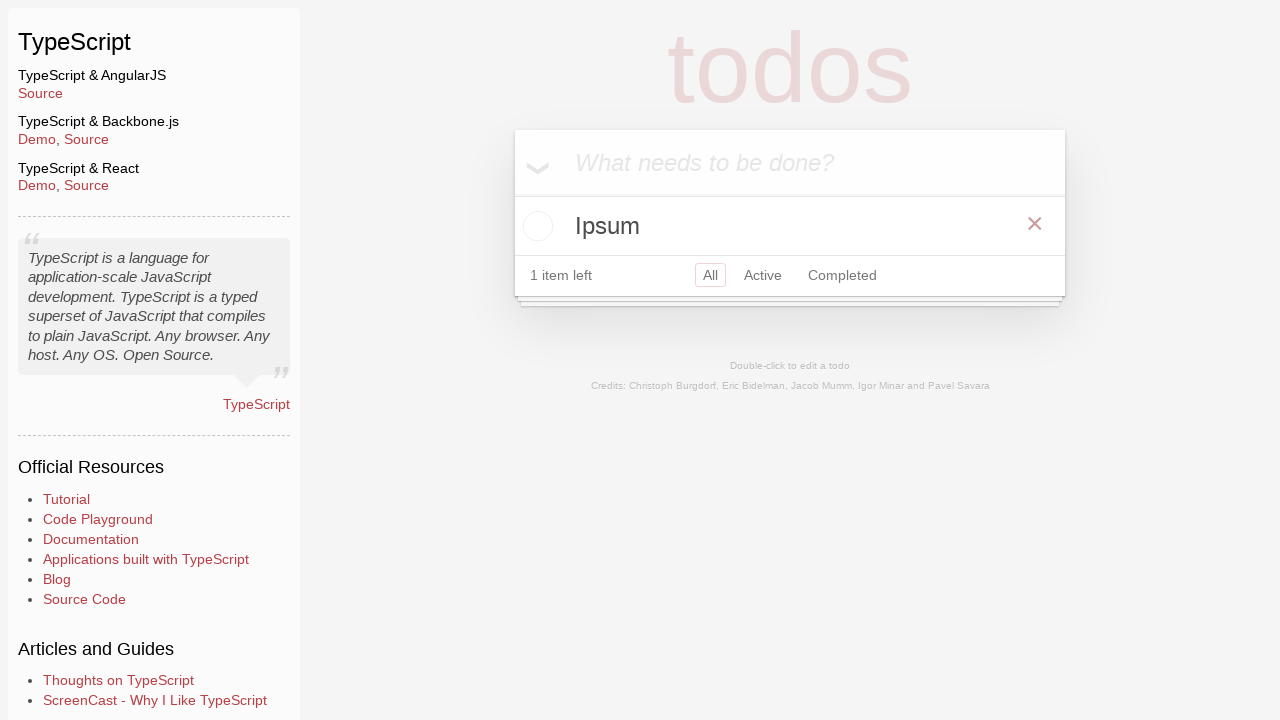